Navigates to a page with many elements and highlights a specific element by temporarily changing its border style to a red dashed border, then reverts it back.

Starting URL: http://the-internet.herokuapp.com/large

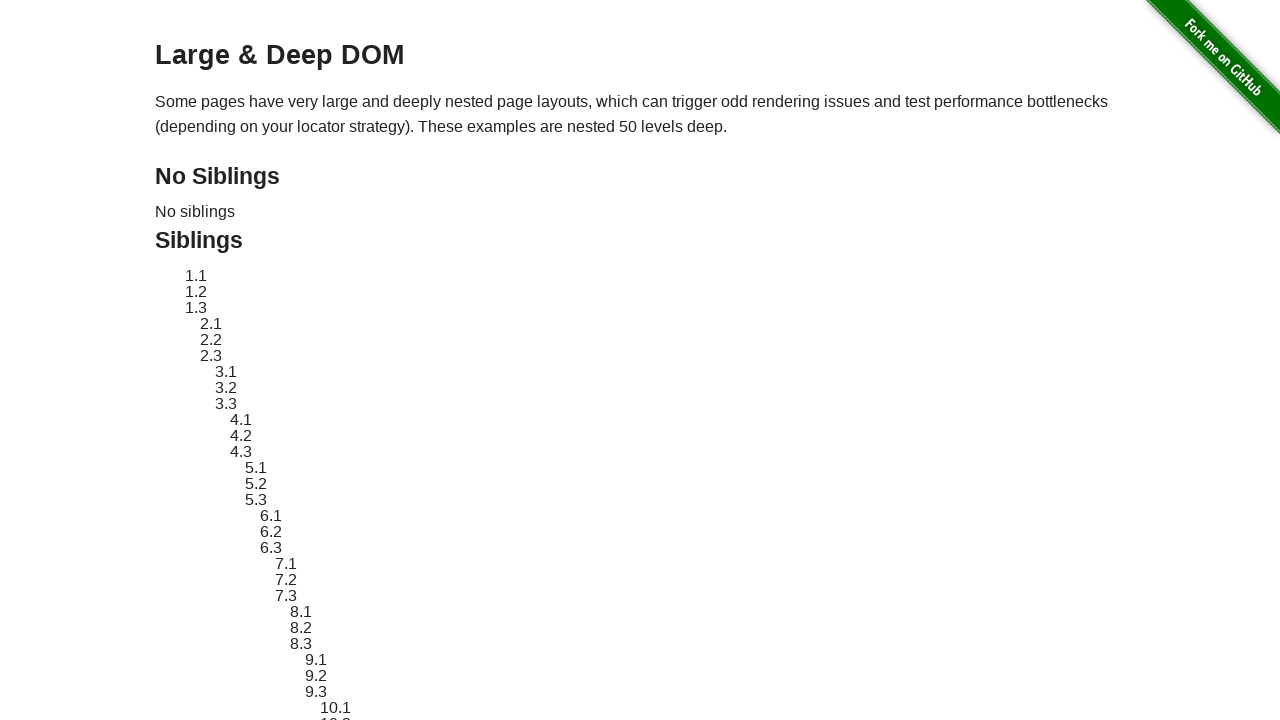

Navigated to the large elements page
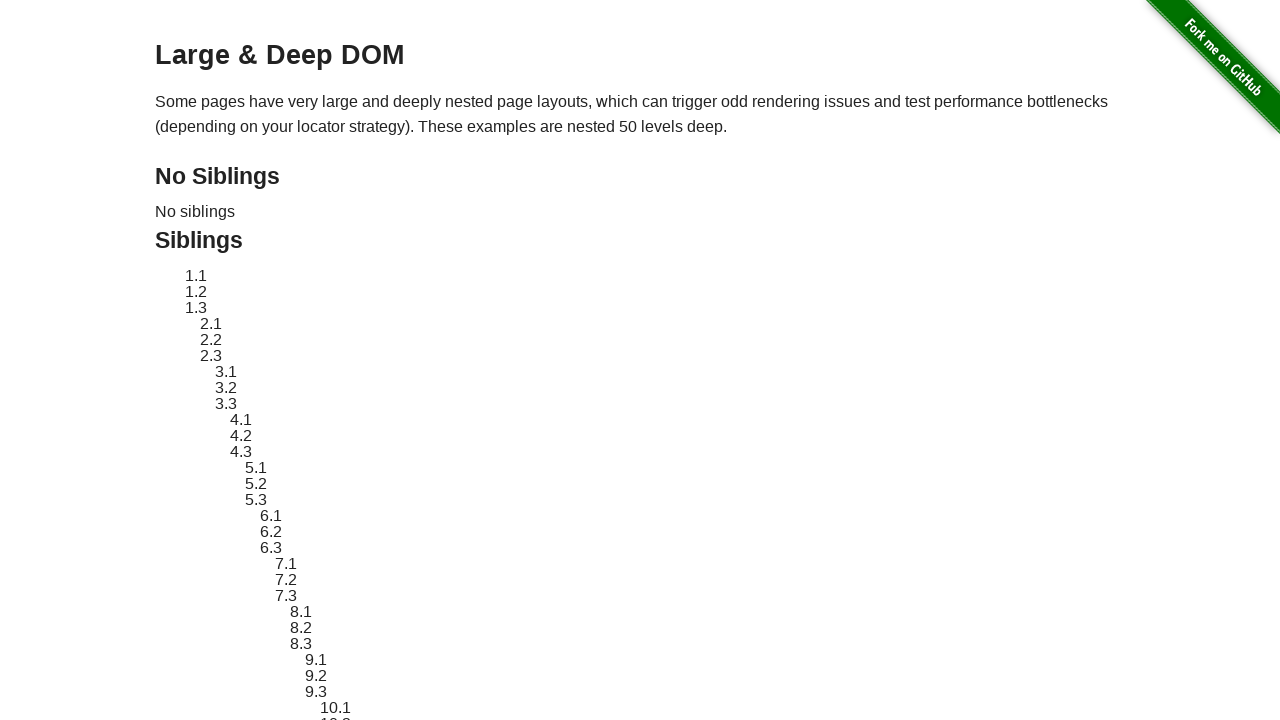

Located target element with ID sibling-2.3
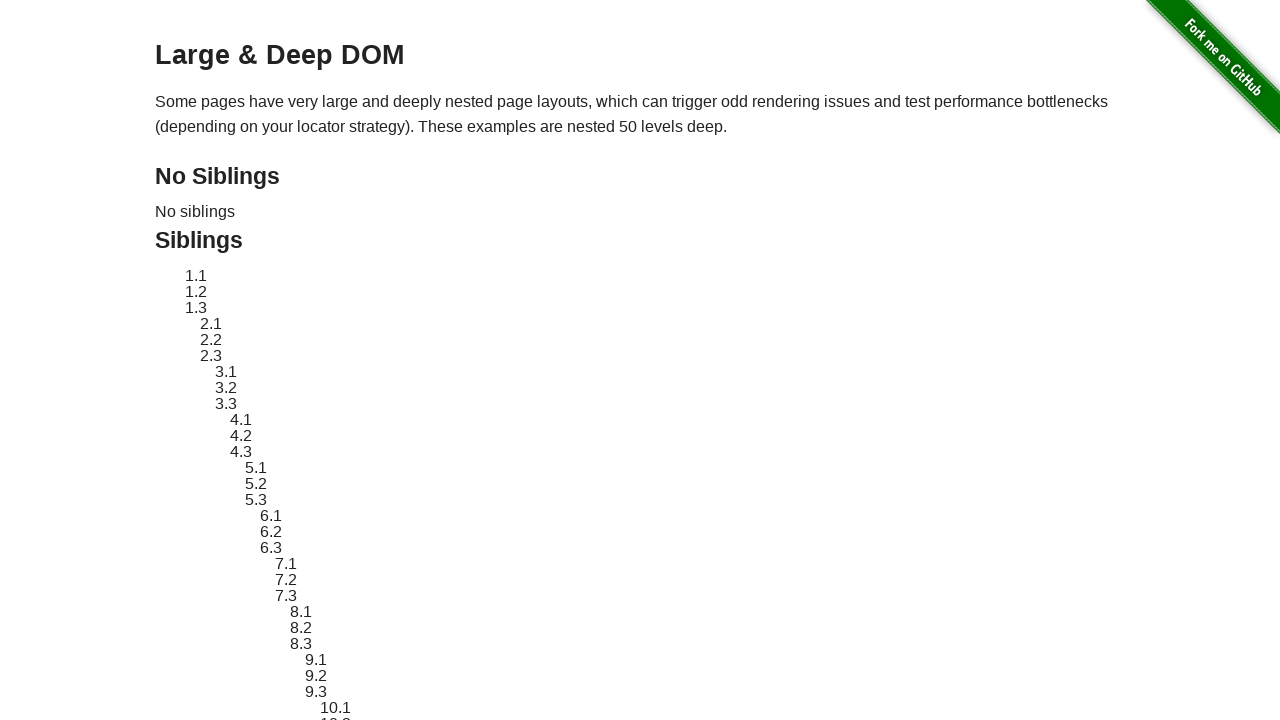

Retrieved original style attribute of target element
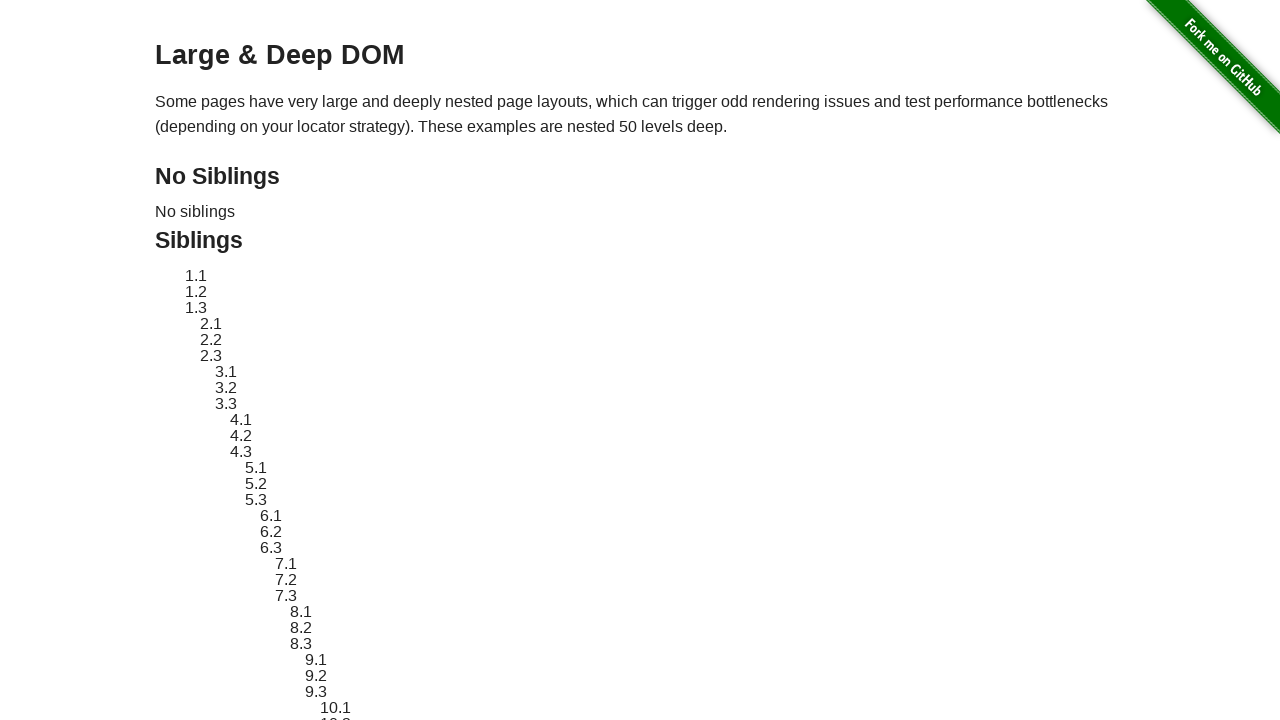

Applied red dashed border highlight to target element
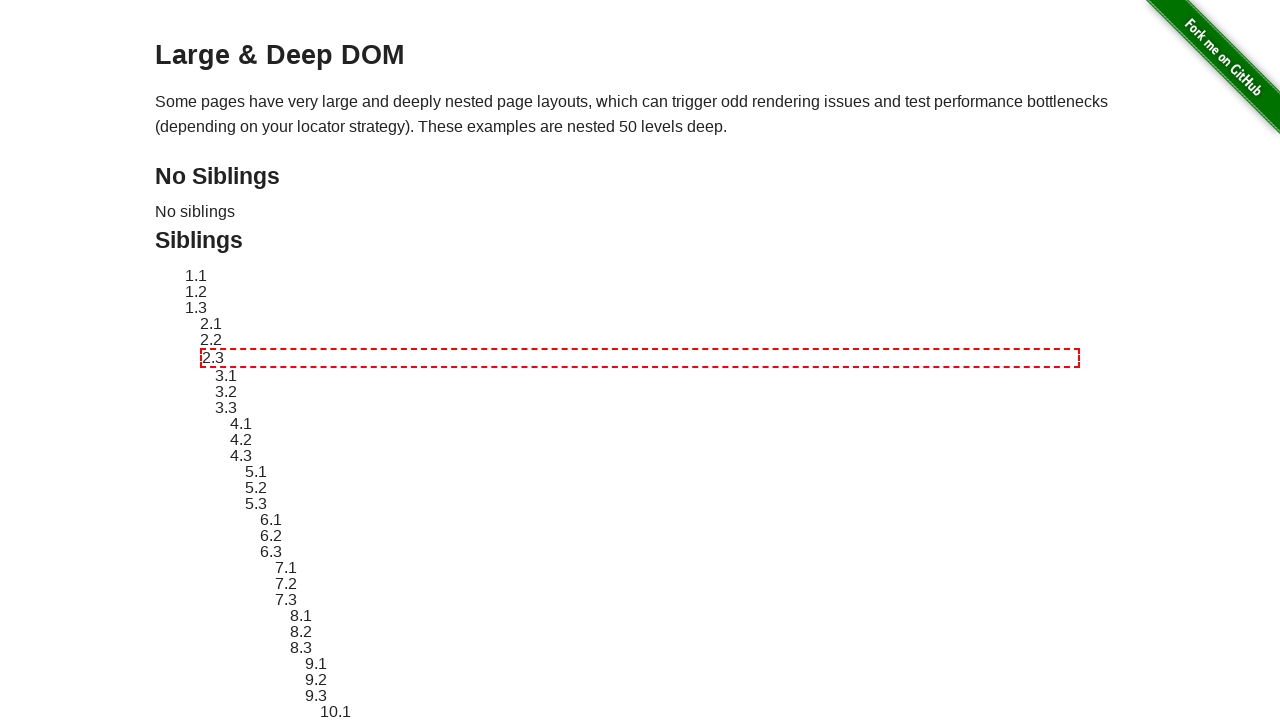

Waited 2 seconds to observe the highlight effect
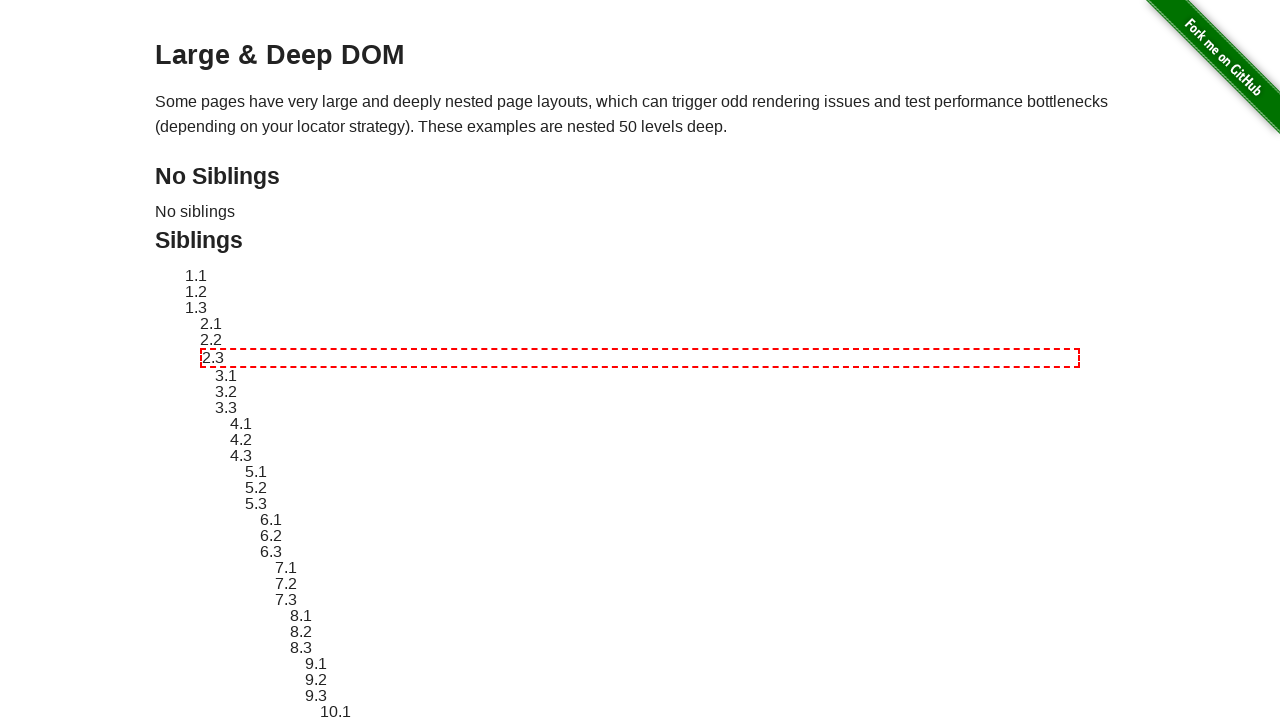

Reverted target element to original style
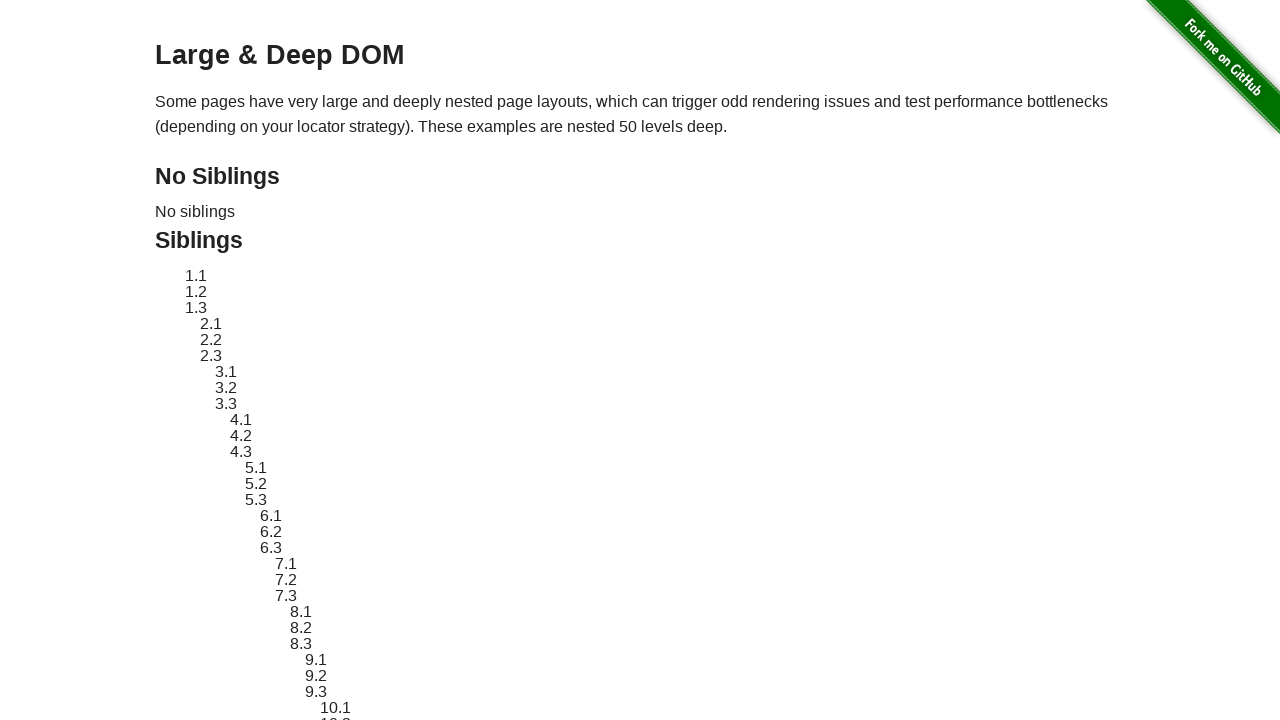

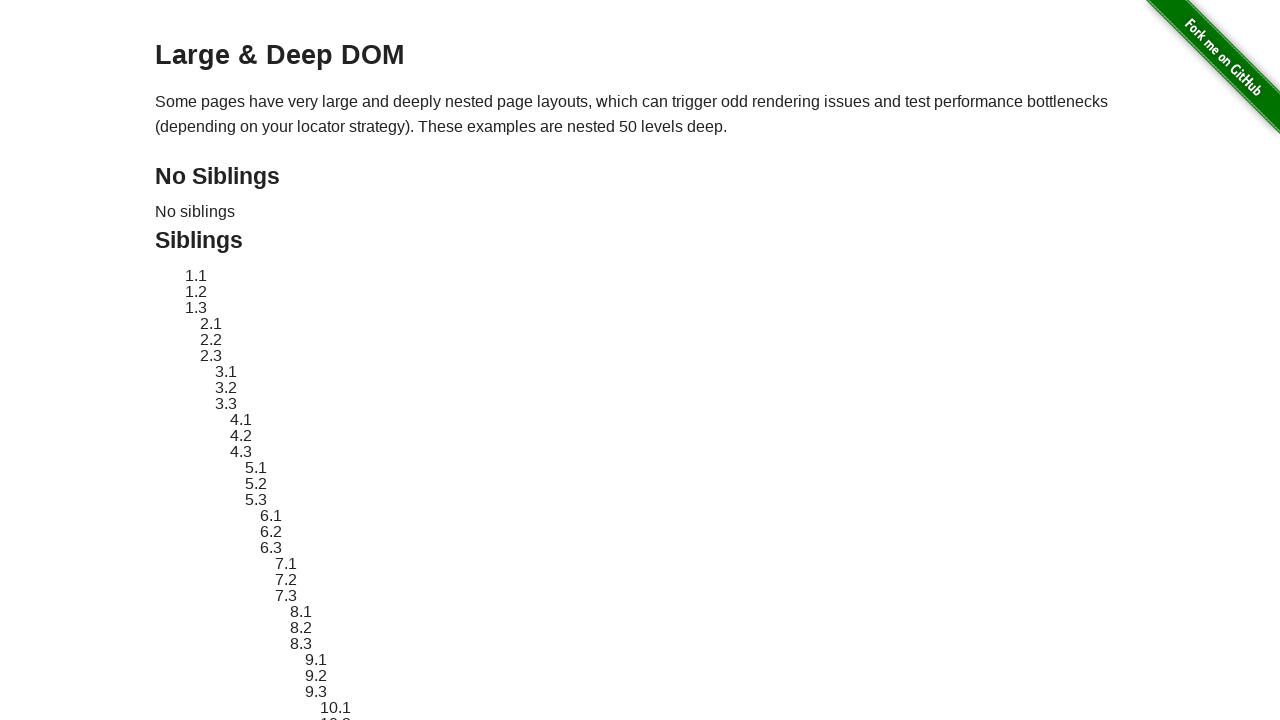